Tests right-click context menu functionality by performing a right-click action on an element, selecting an option from the context menu, and handling the resulting alert

Starting URL: https://swisnl.github.io/jQuery-contextMenu/demo.html

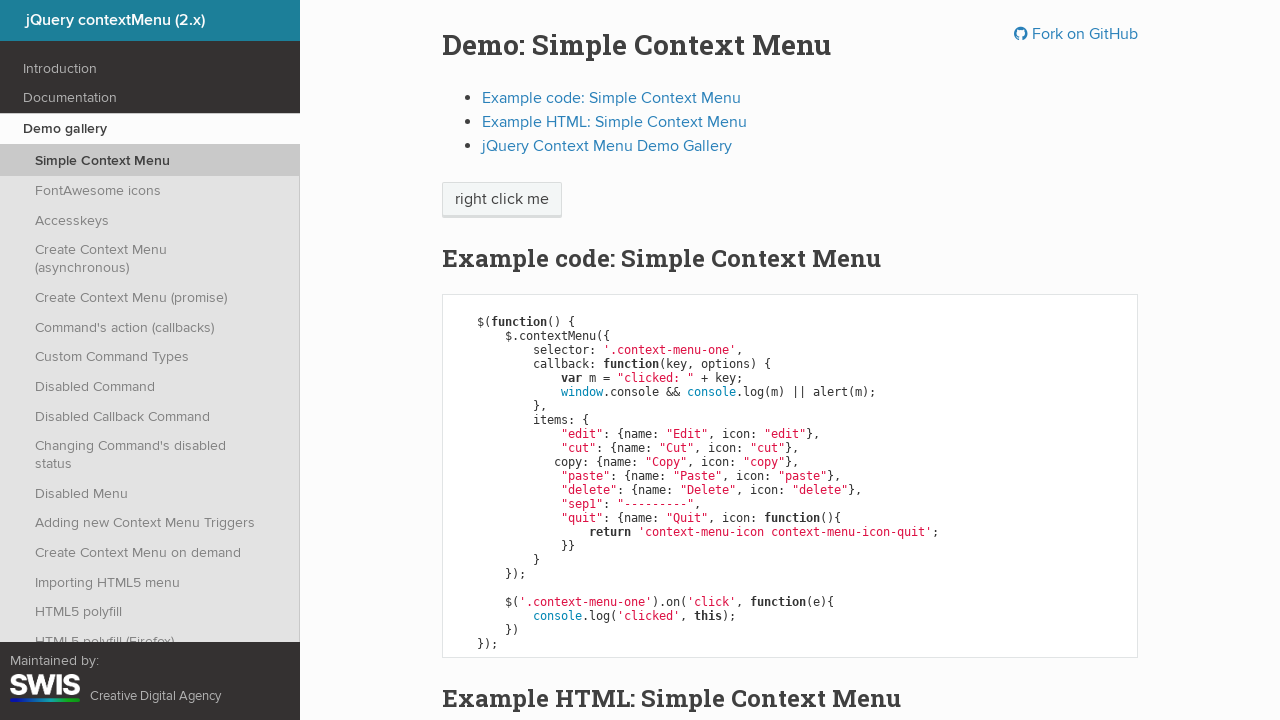

Located right-click target element
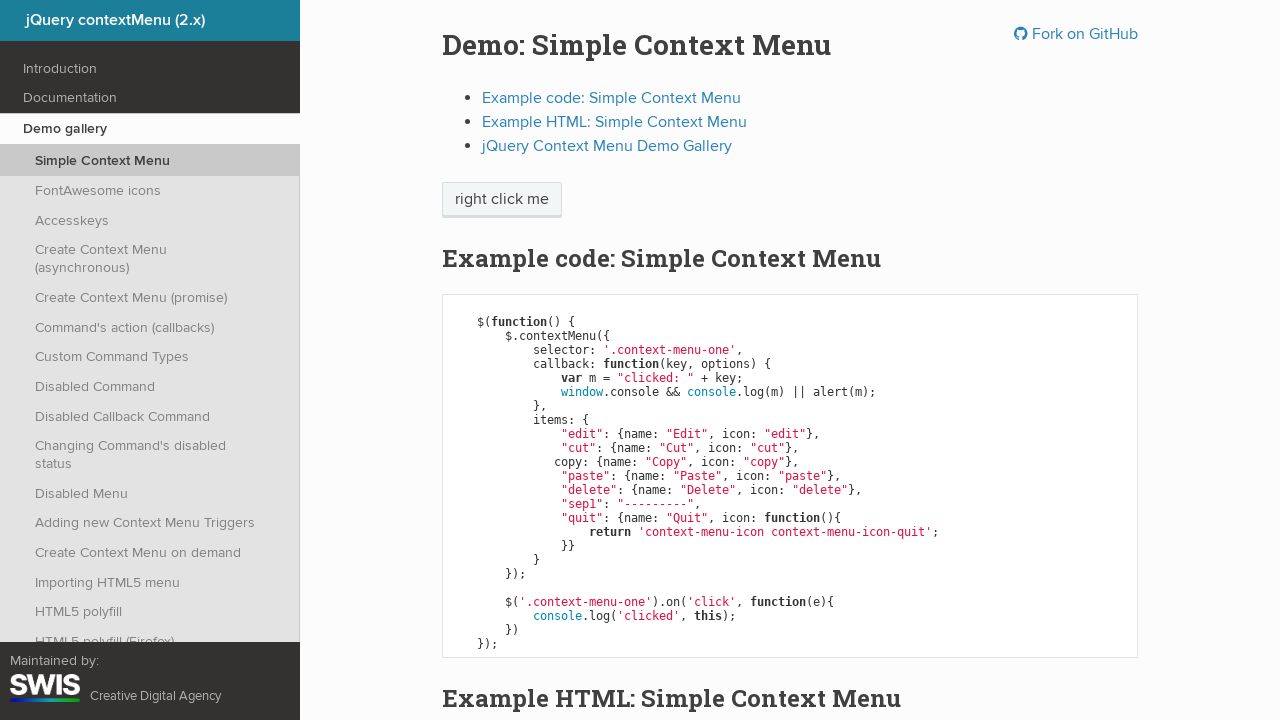

Performed right-click on target element to open context menu at (502, 200) on xpath=//span[text()='right click me']
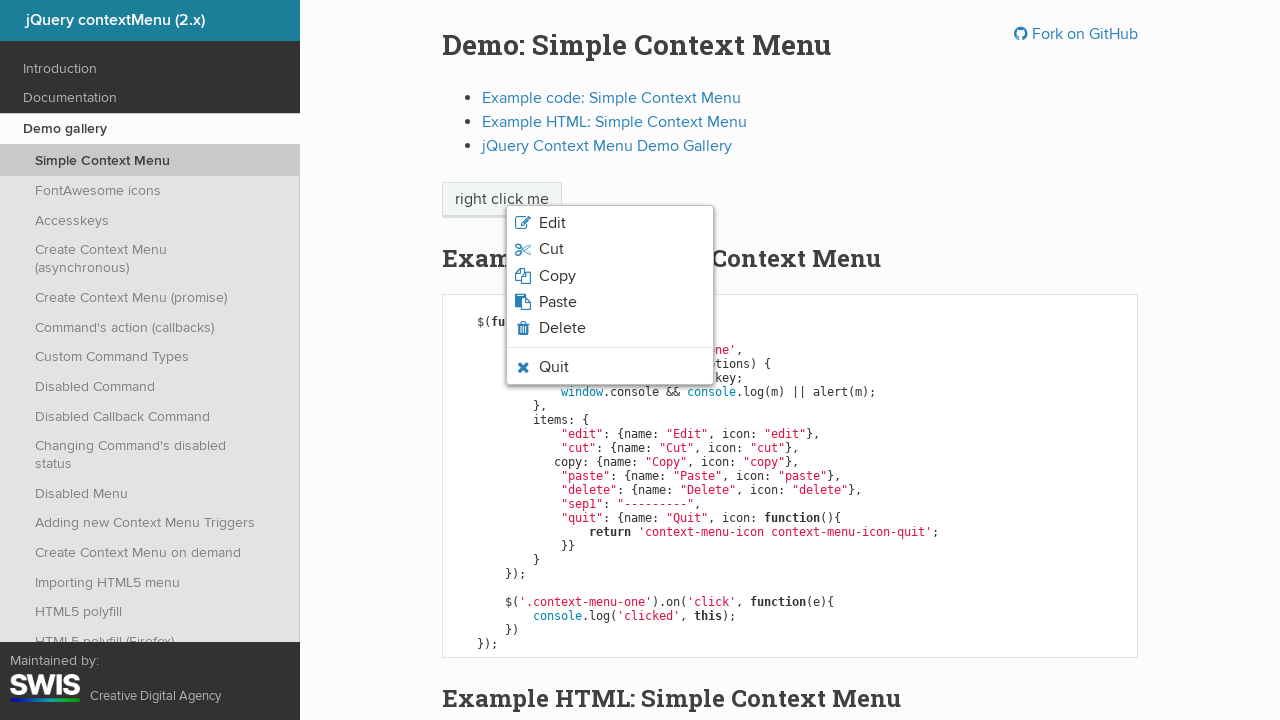

Clicked Copy option from context menu at (557, 276) on xpath=//span[text()='Copy']
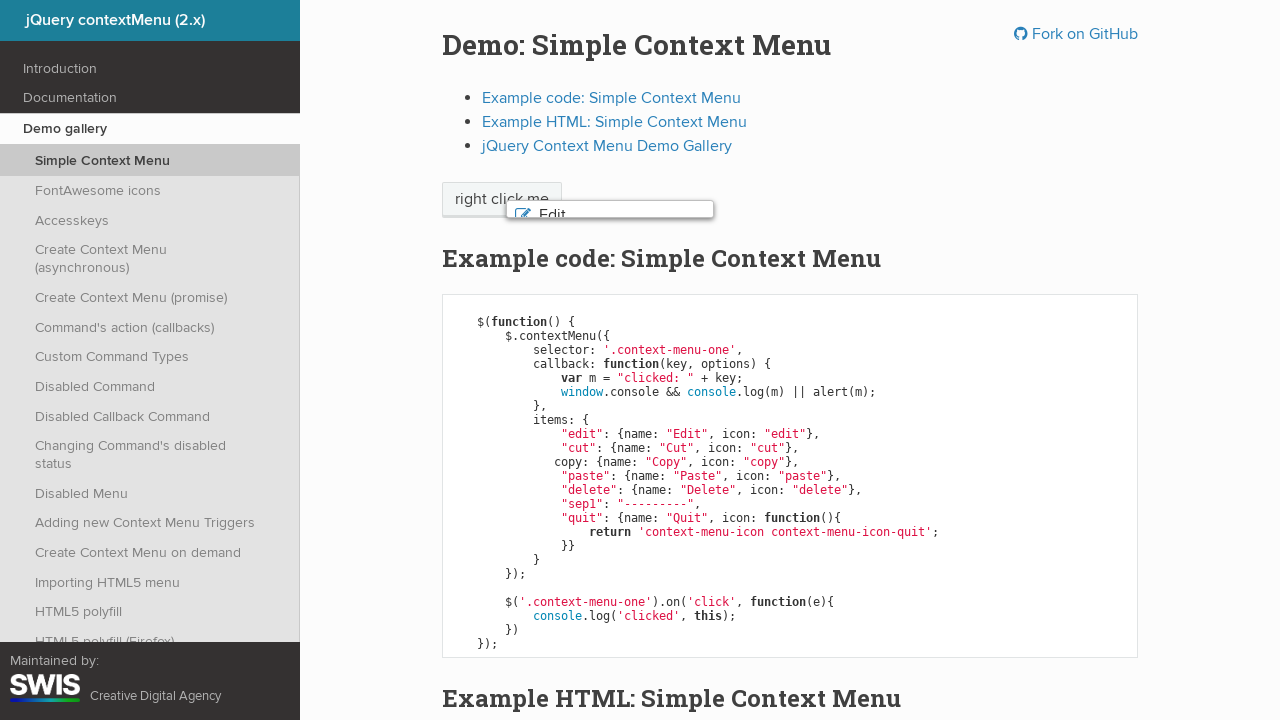

Set up dialog handler to accept alert
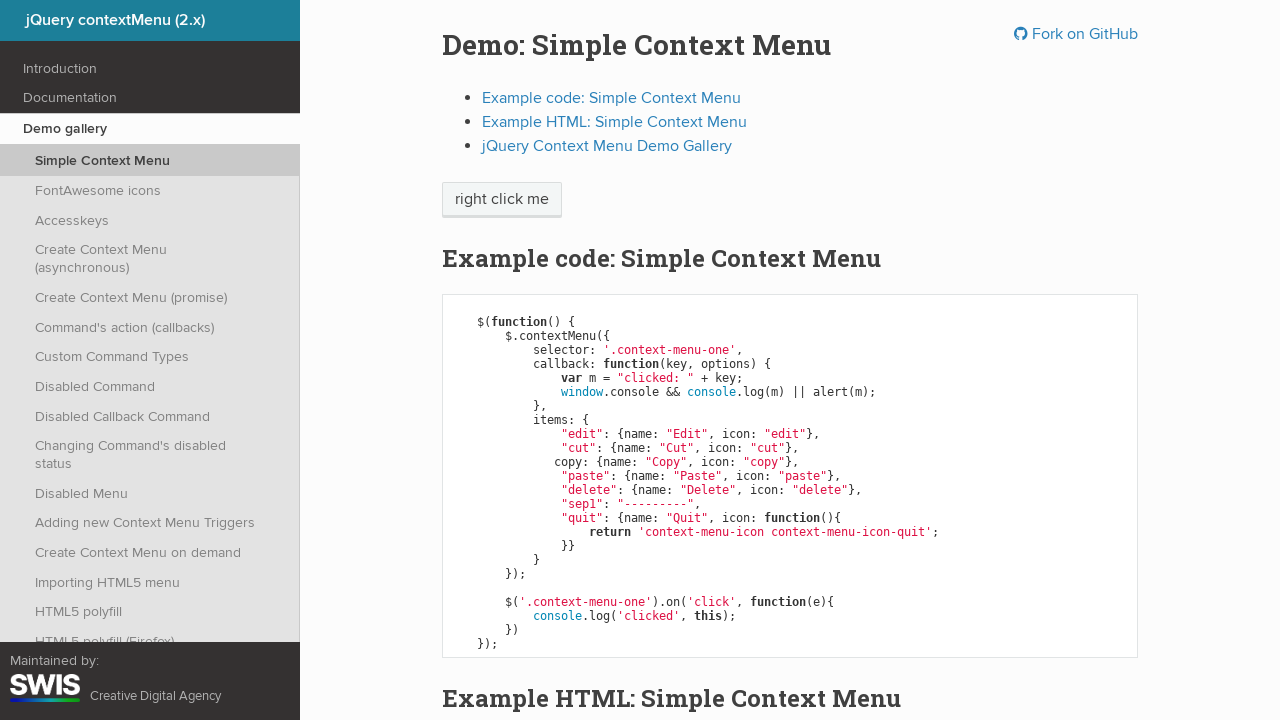

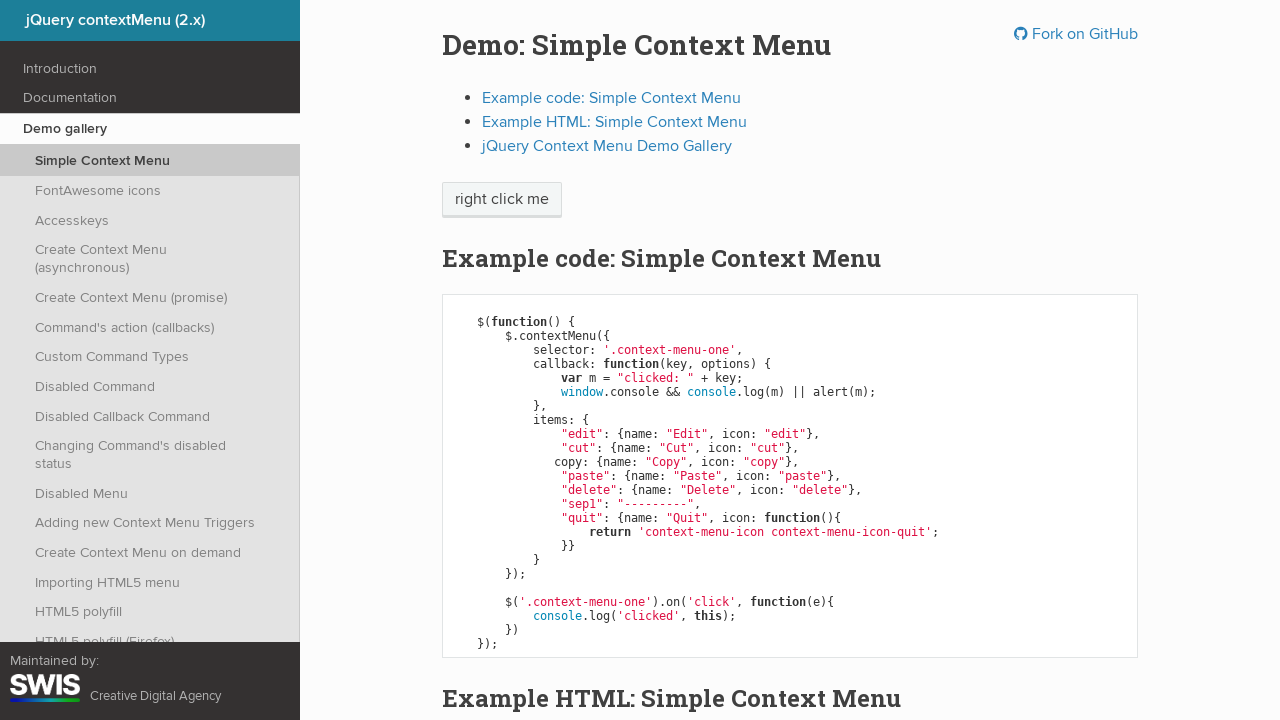